Tests selecting multiple options in a multi-select dropdown by selecting two superhero values

Starting URL: https://letcode.in/dropdowns

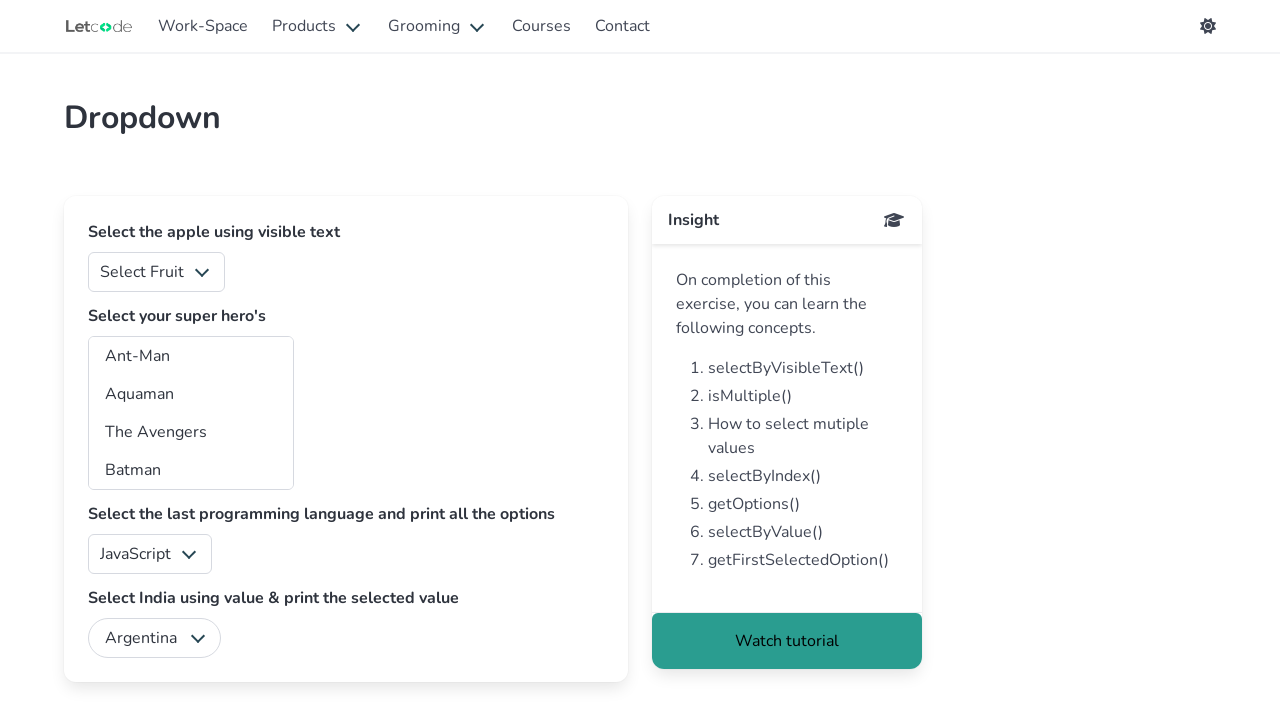

Selected multiple superhero options (am, aq) from the multi-select dropdown on #superheros
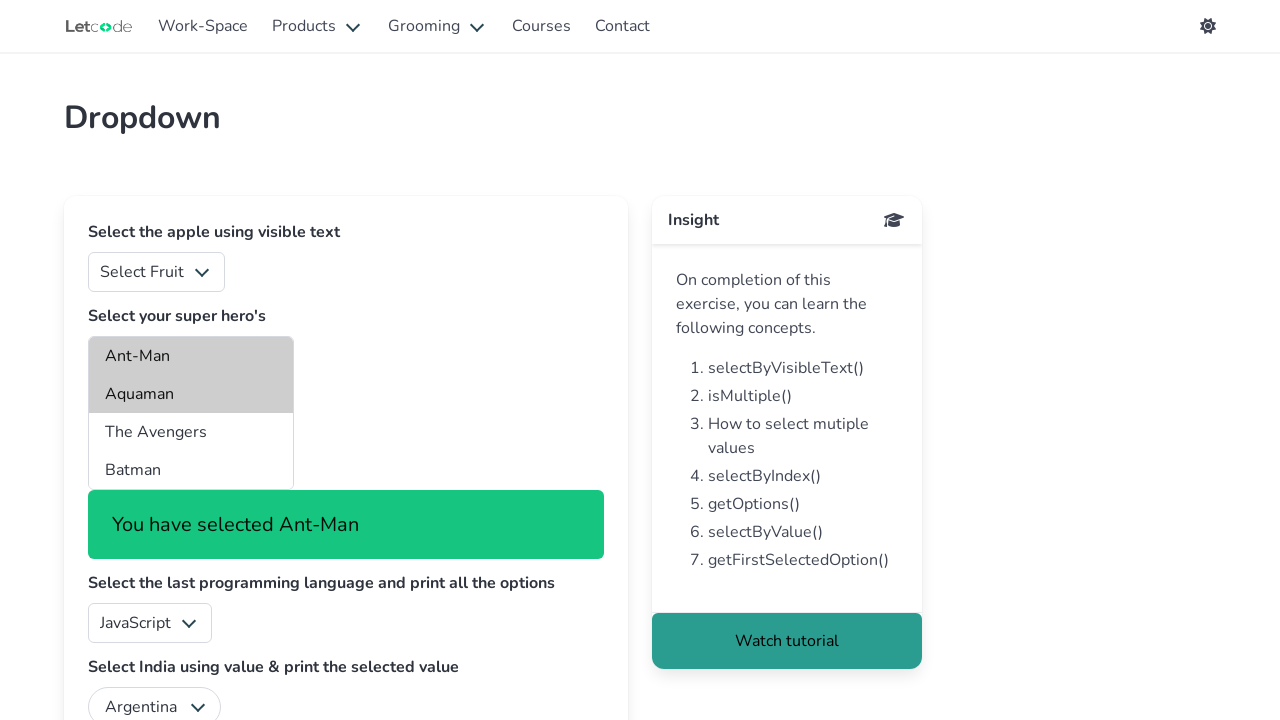

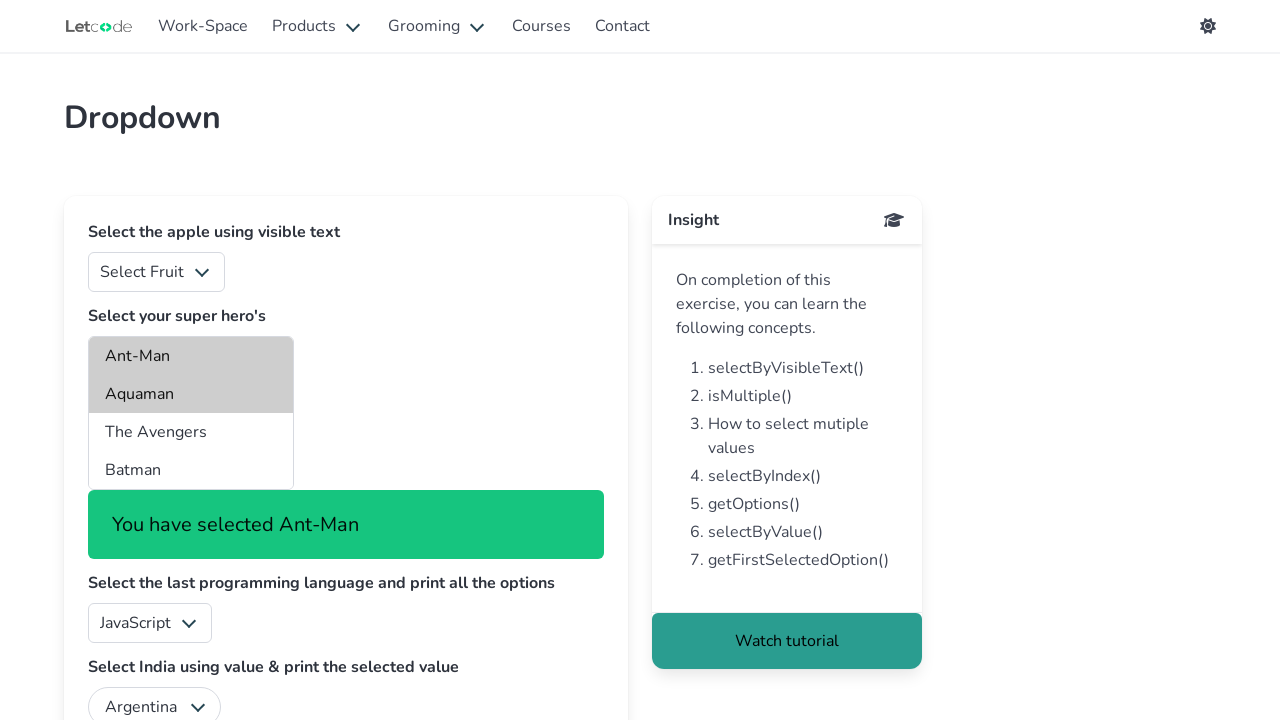